Tests the search functionality on Python.org by entering "pycon" in the search box and submitting the search form

Starting URL: http://www.python.org

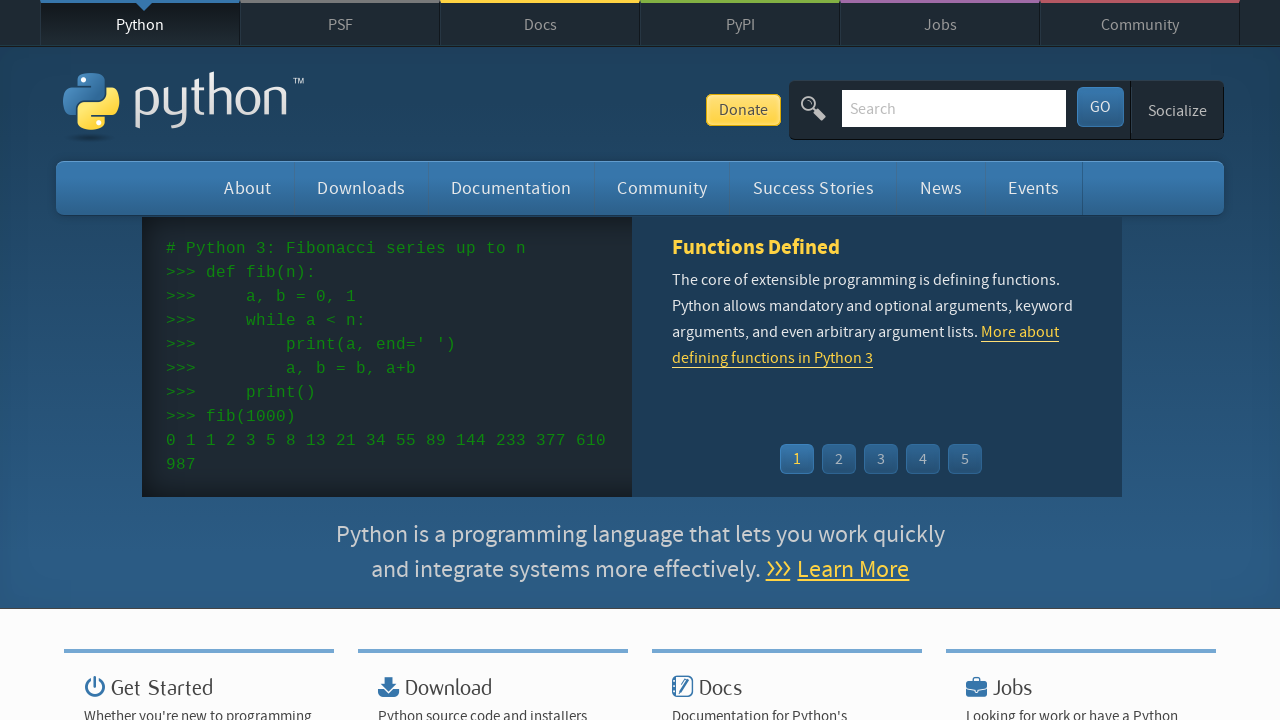

Filled search input with 'pycon' on input[name='q']
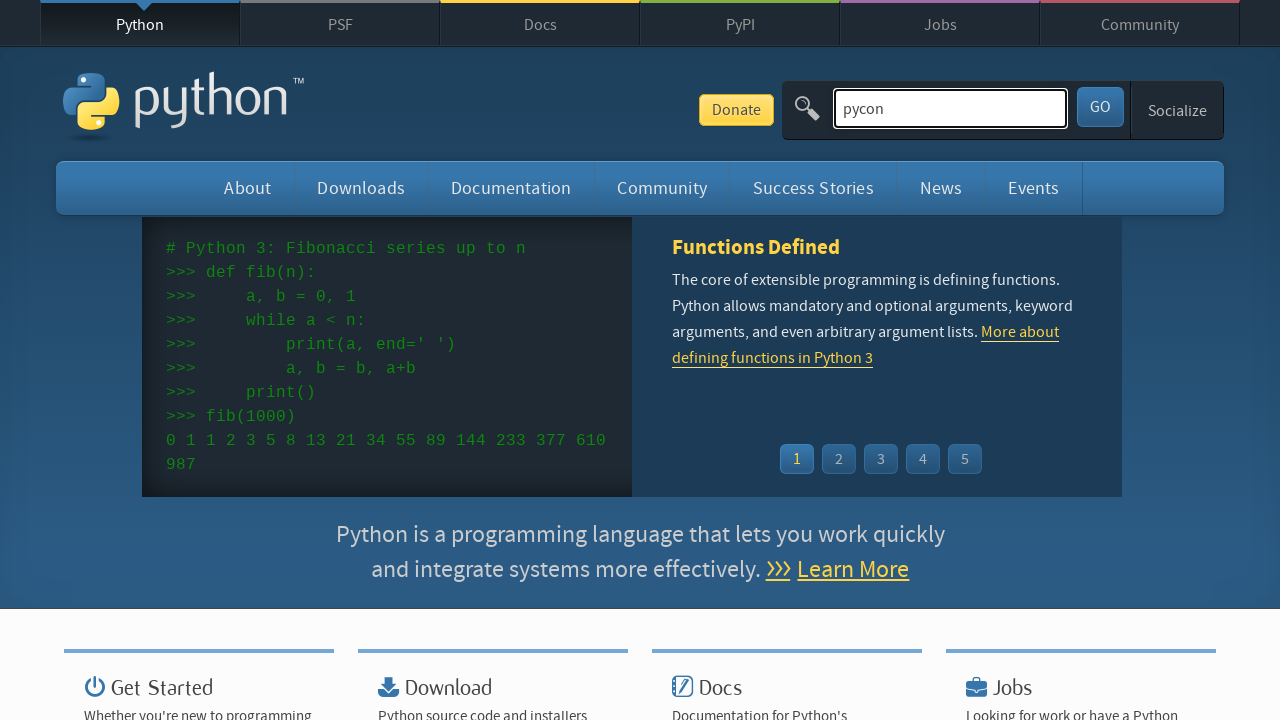

Submitted search form by pressing Enter on input[name='q']
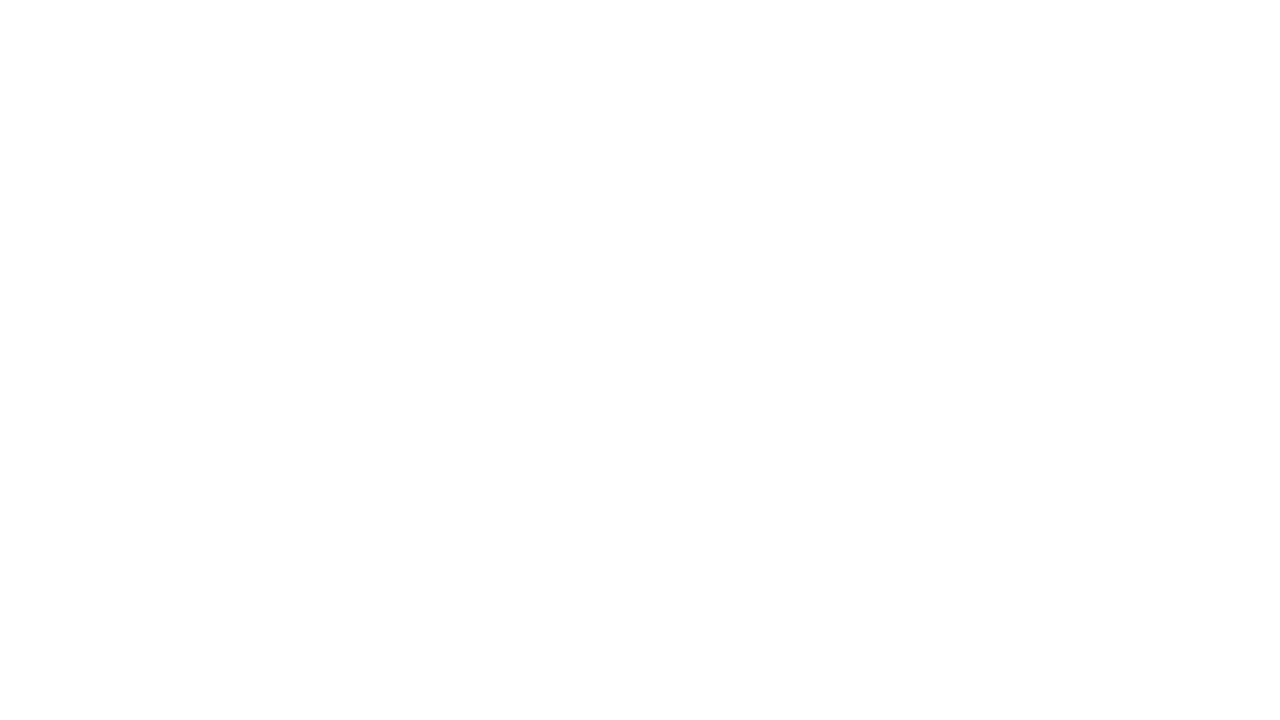

Search results page loaded (networkidle)
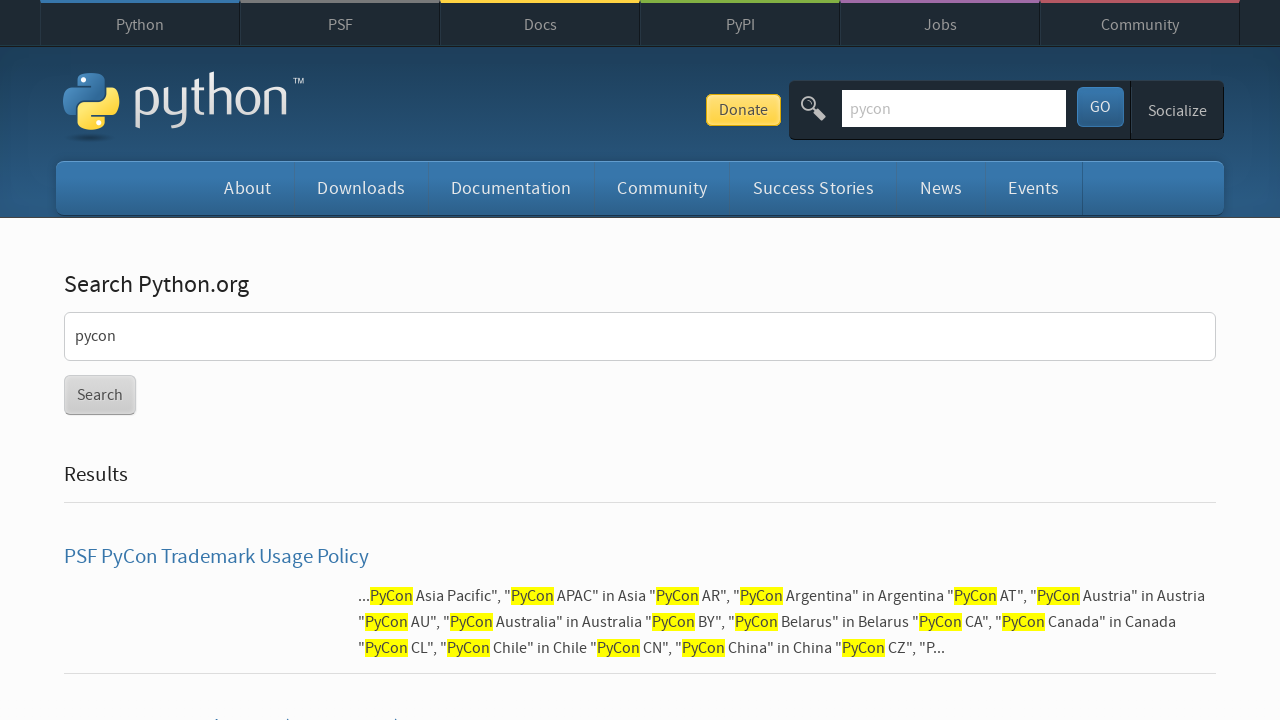

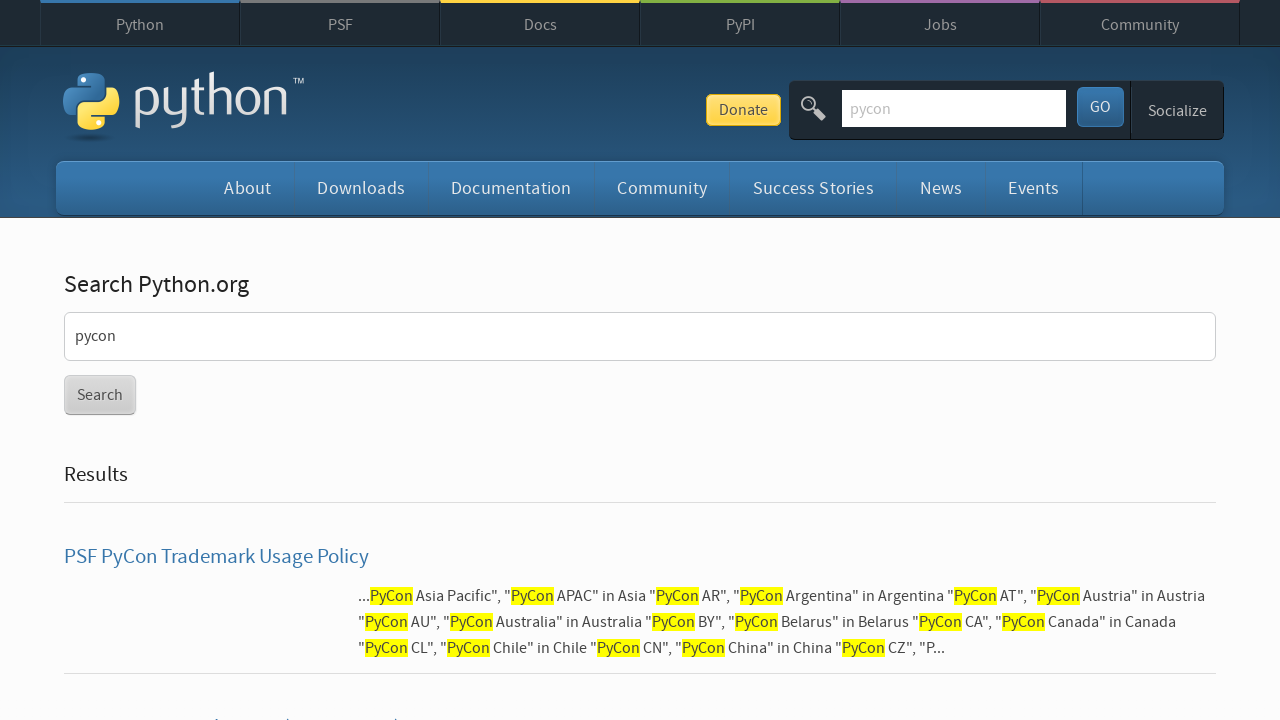